Tests browser window handling by clicking to open a new separate window and then iterating through all window handles to verify multiple windows are opened

Starting URL: https://demo.automationtesting.in/Windows.html

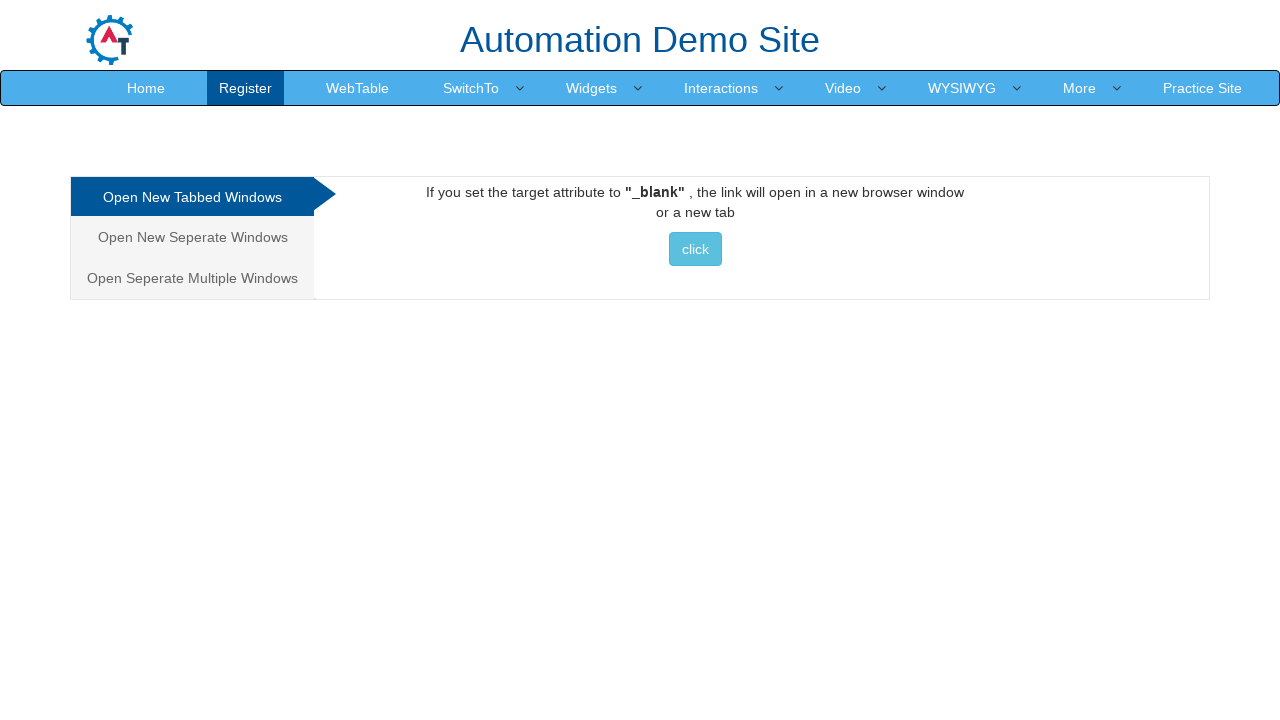

Clicked 'Open New Seperate Windows' link at (192, 237) on xpath=//a[text()='Open New Seperate Windows']
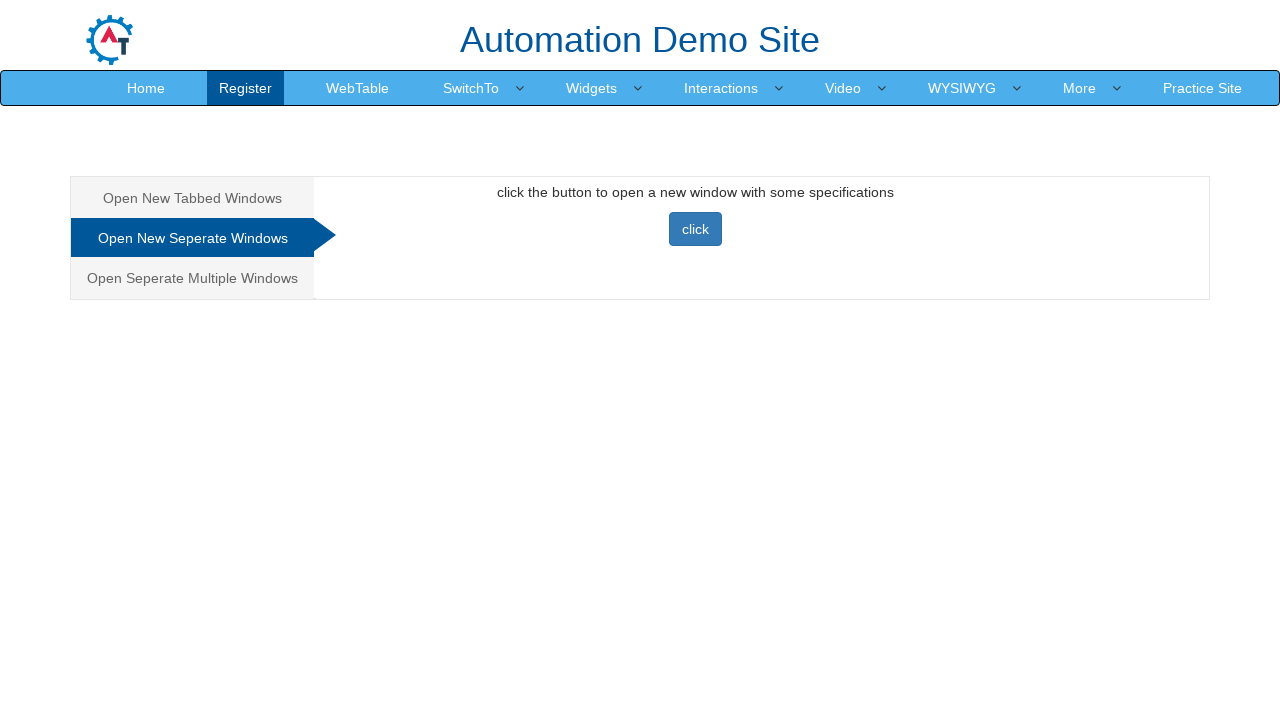

Clicked button to open a new window at (695, 229) on xpath=//button[text()='click']
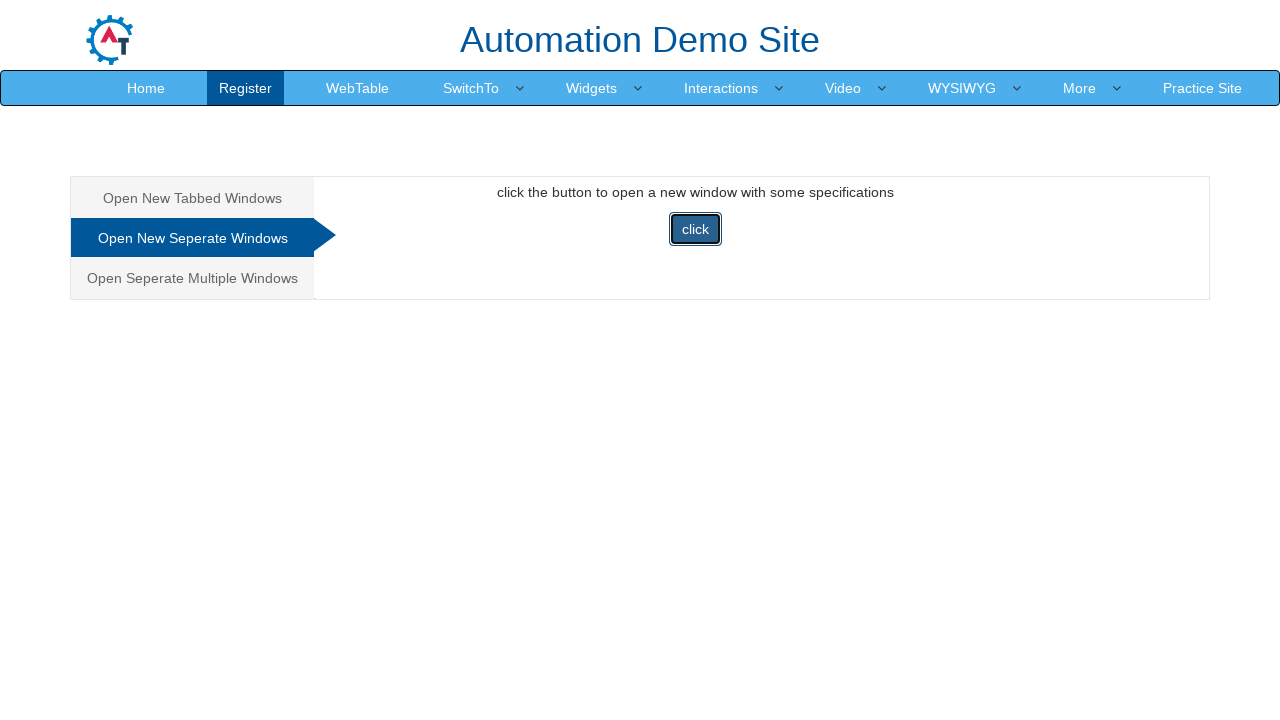

New window page object obtained
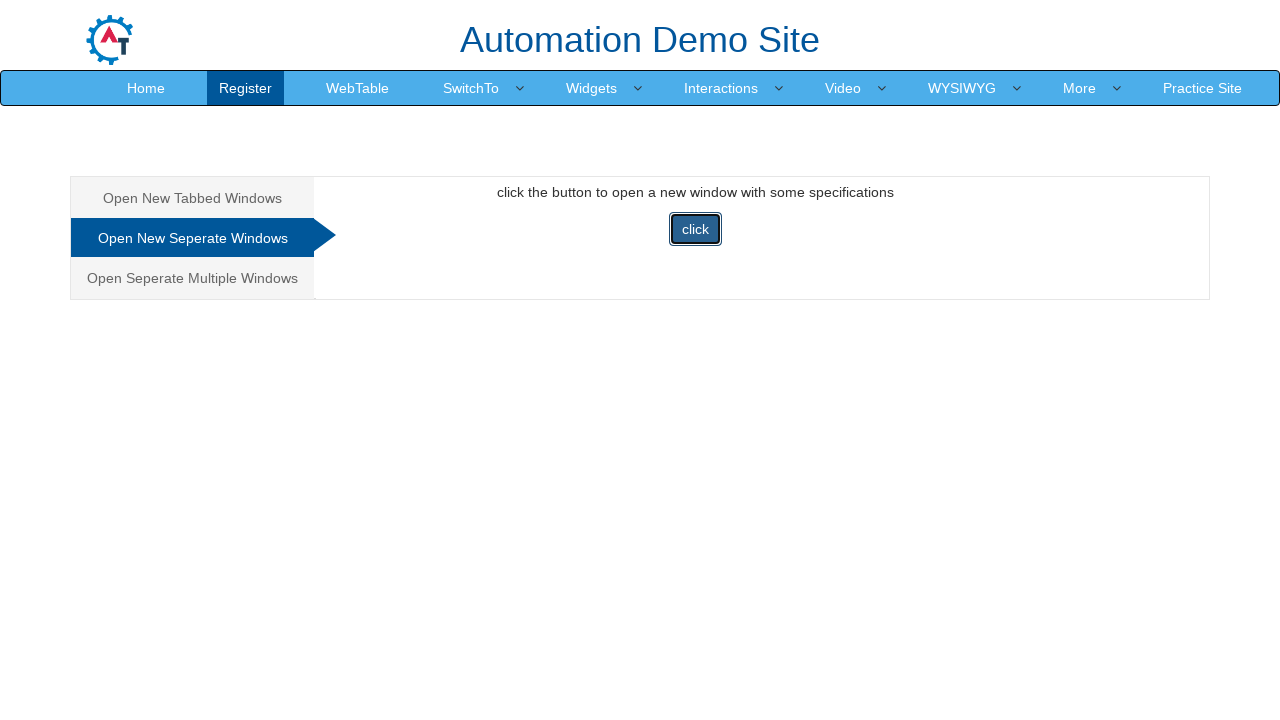

New window loaded successfully
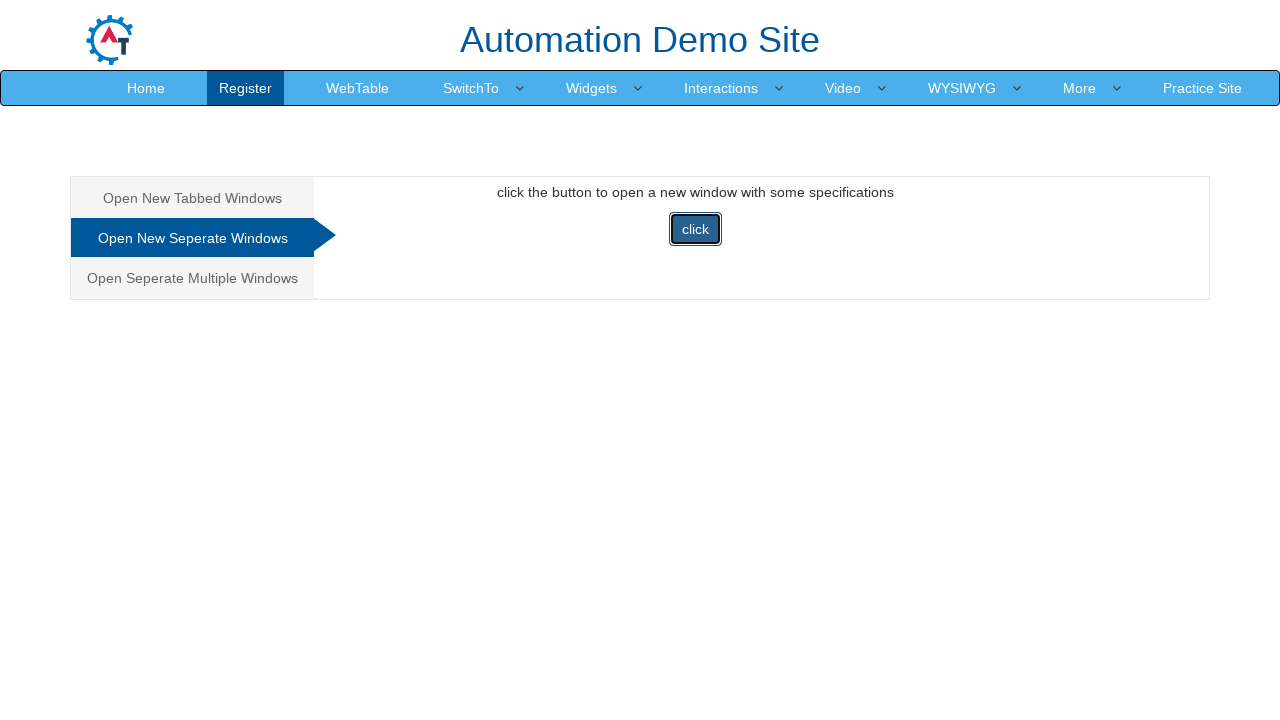

New window title printed: Selenium
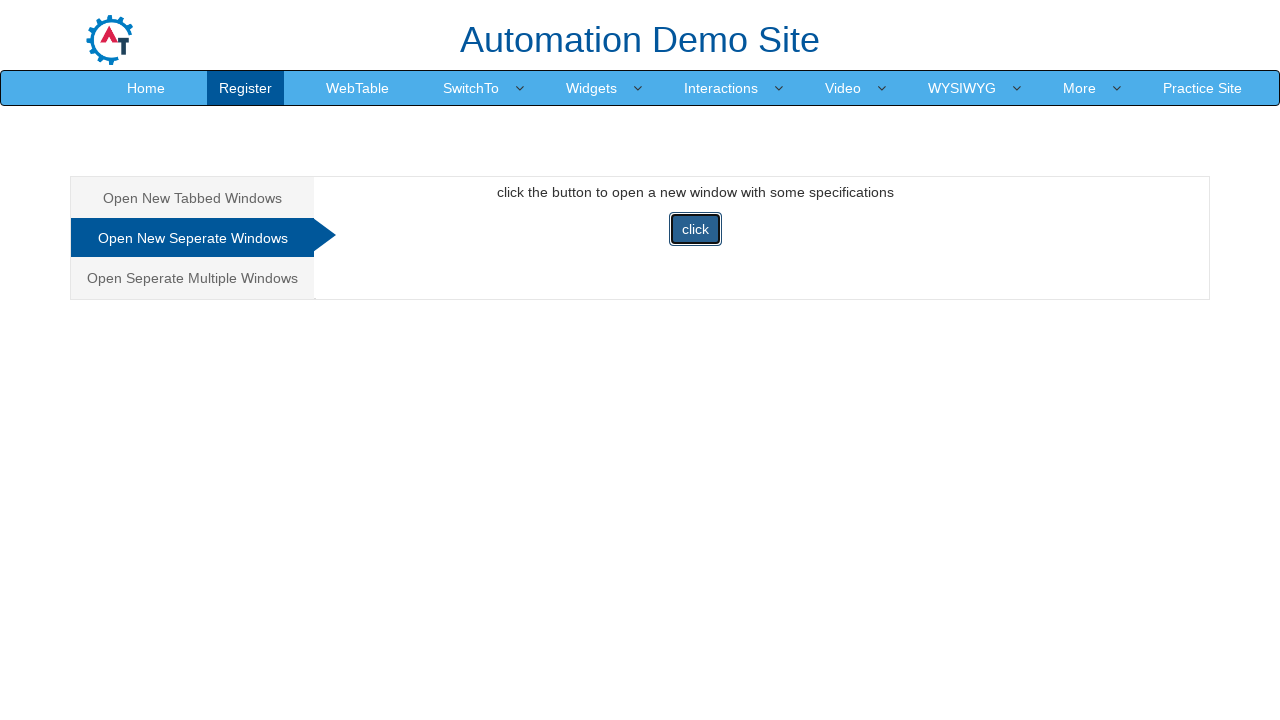

Original window title printed: Frames & windows
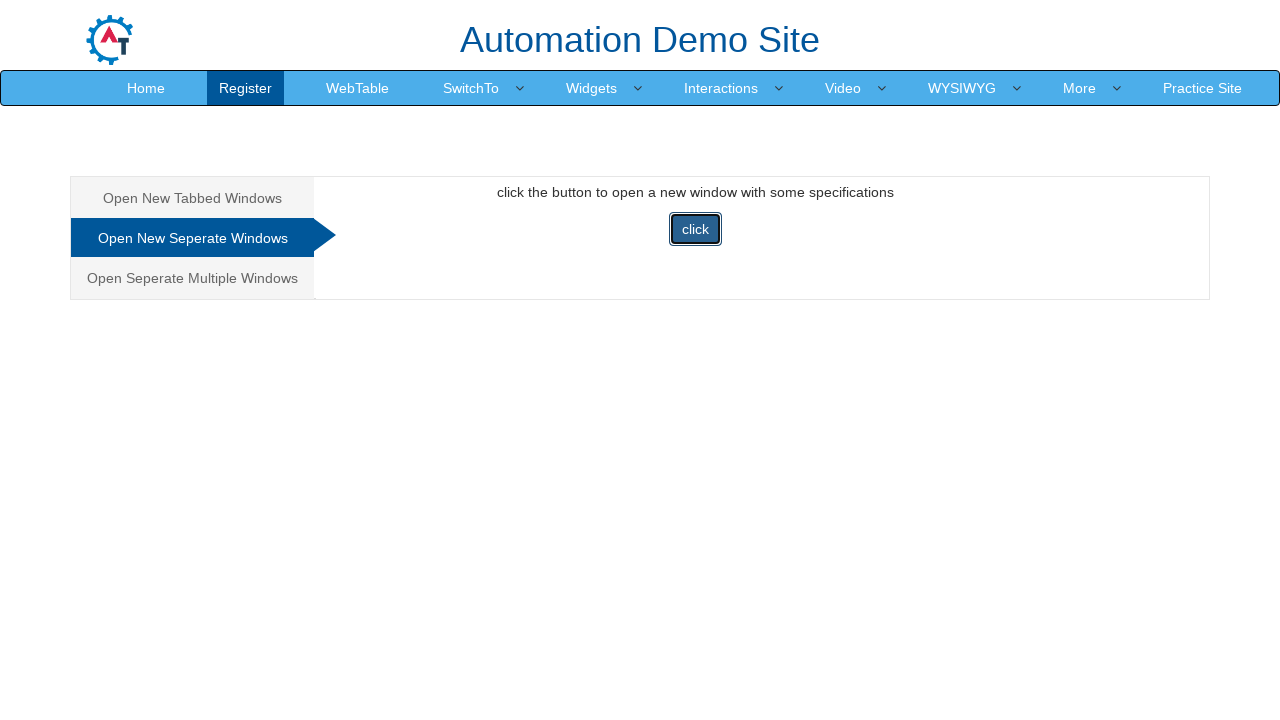

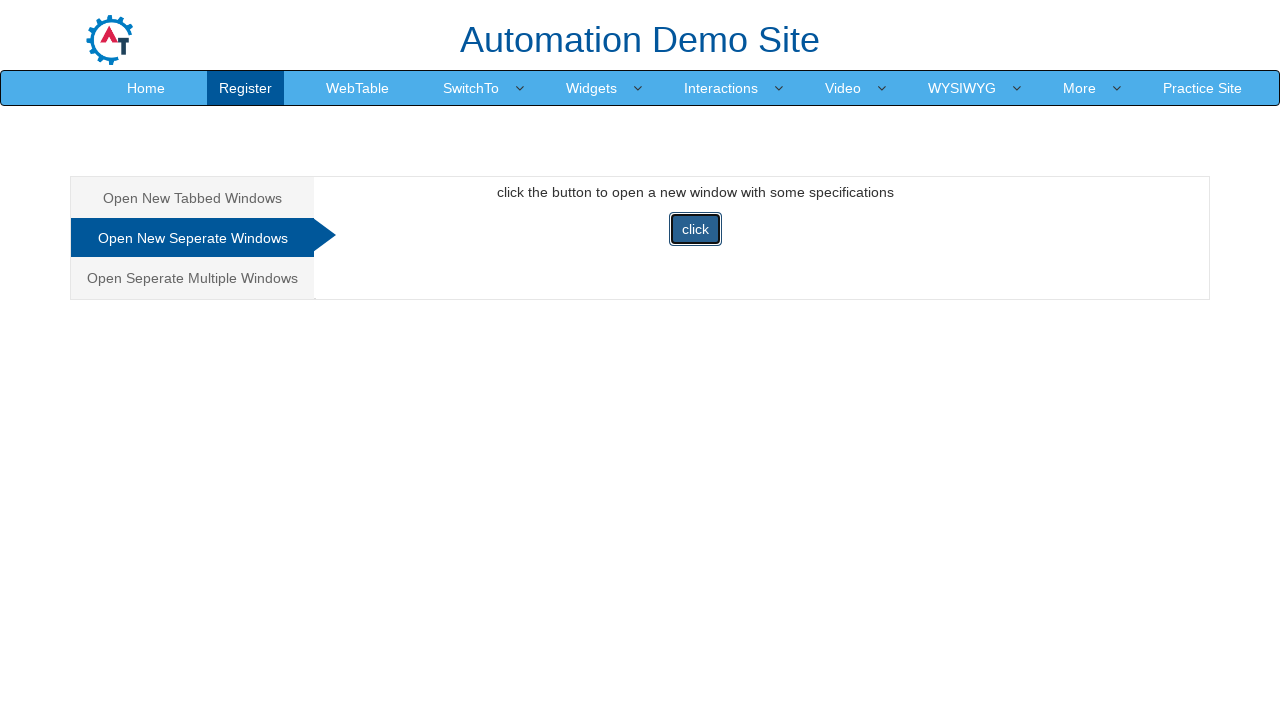